Navigates to a book store page, clicks on a specific book (Git Pocket Guide), and clicks the add new record button

Starting URL: https://demoqa.com/books

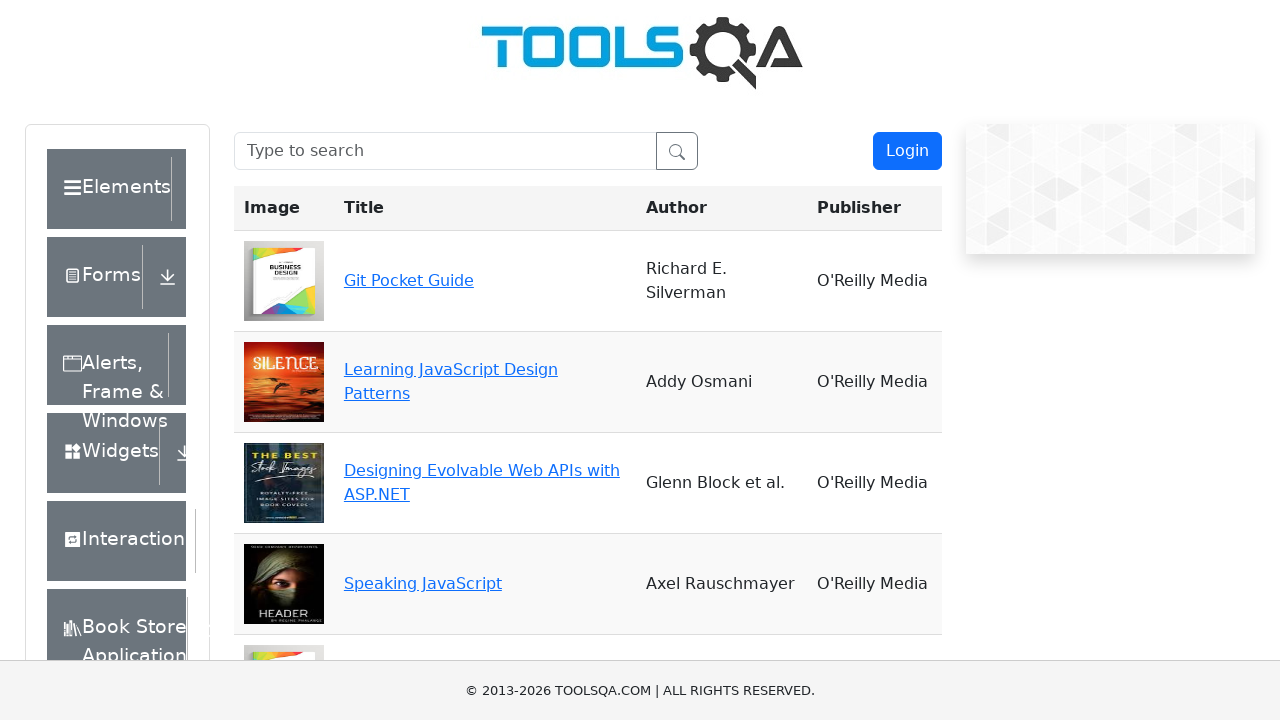

Navigated to book store page at https://demoqa.com/books
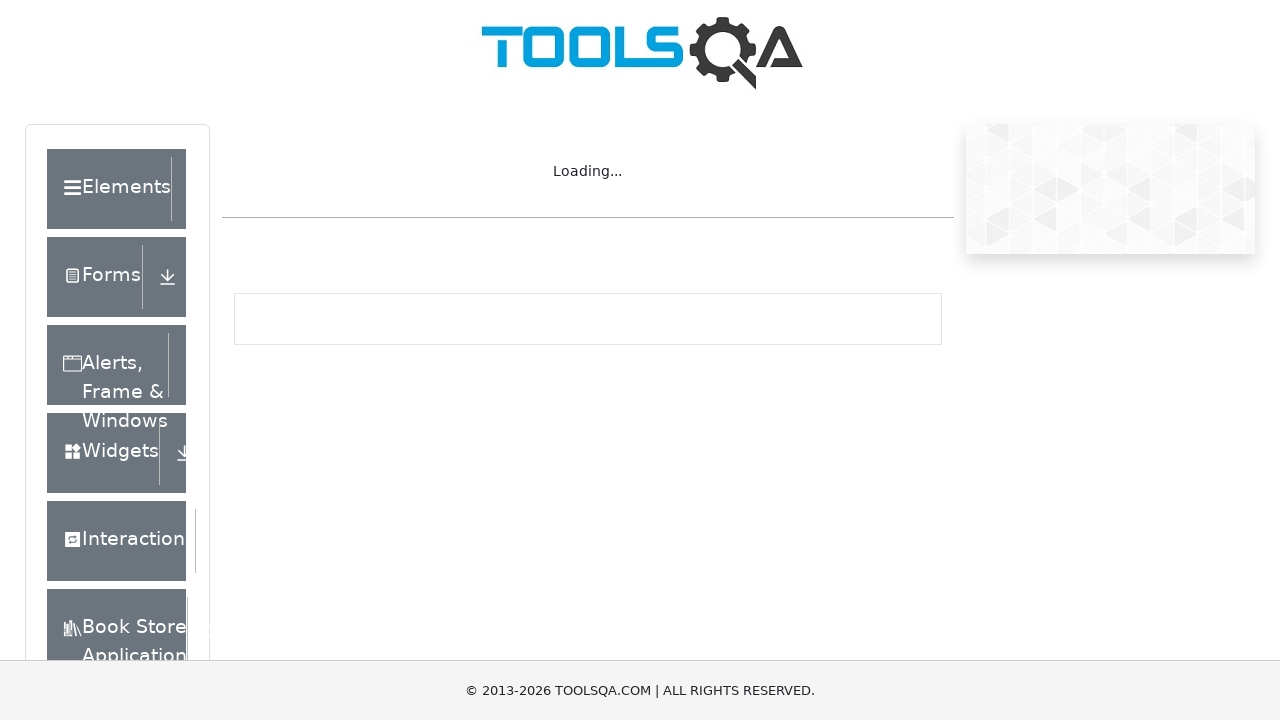

Clicked on Git Pocket Guide book at (409, 280) on #see-book-Git\ Pocket\ Guide
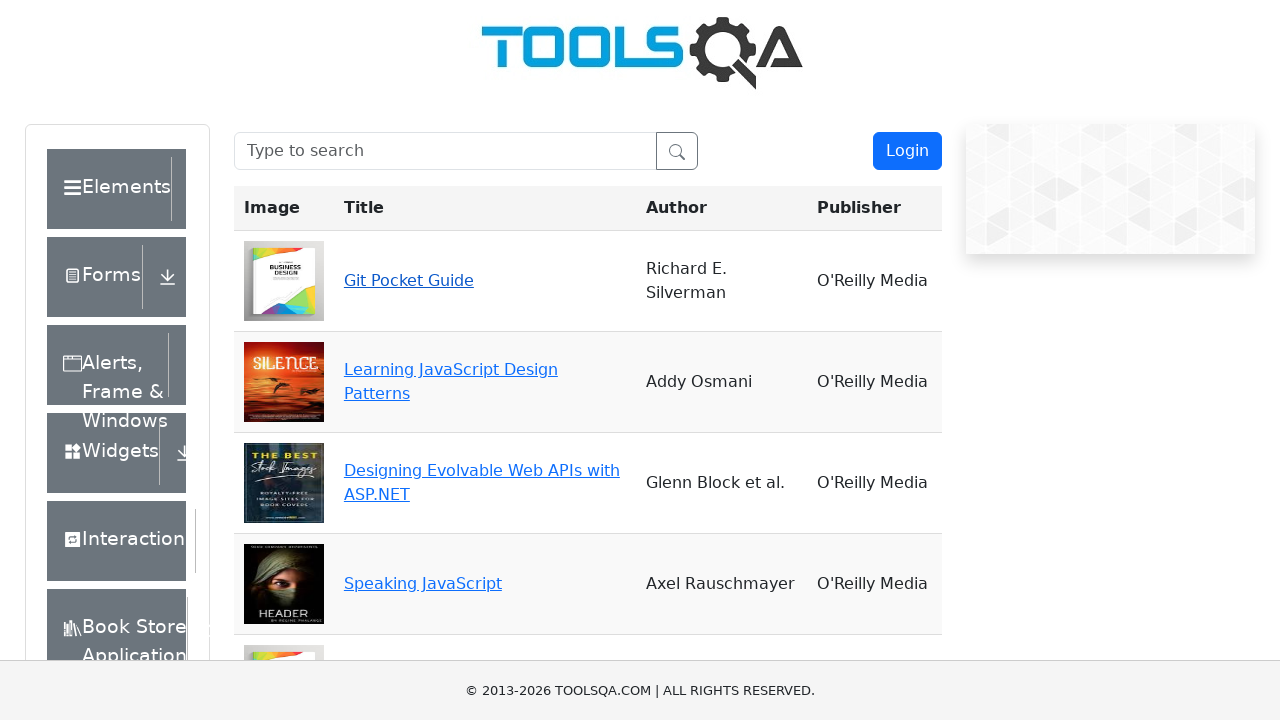

Clicked the add new record button at (337, 360) on button#addNewRecordButton
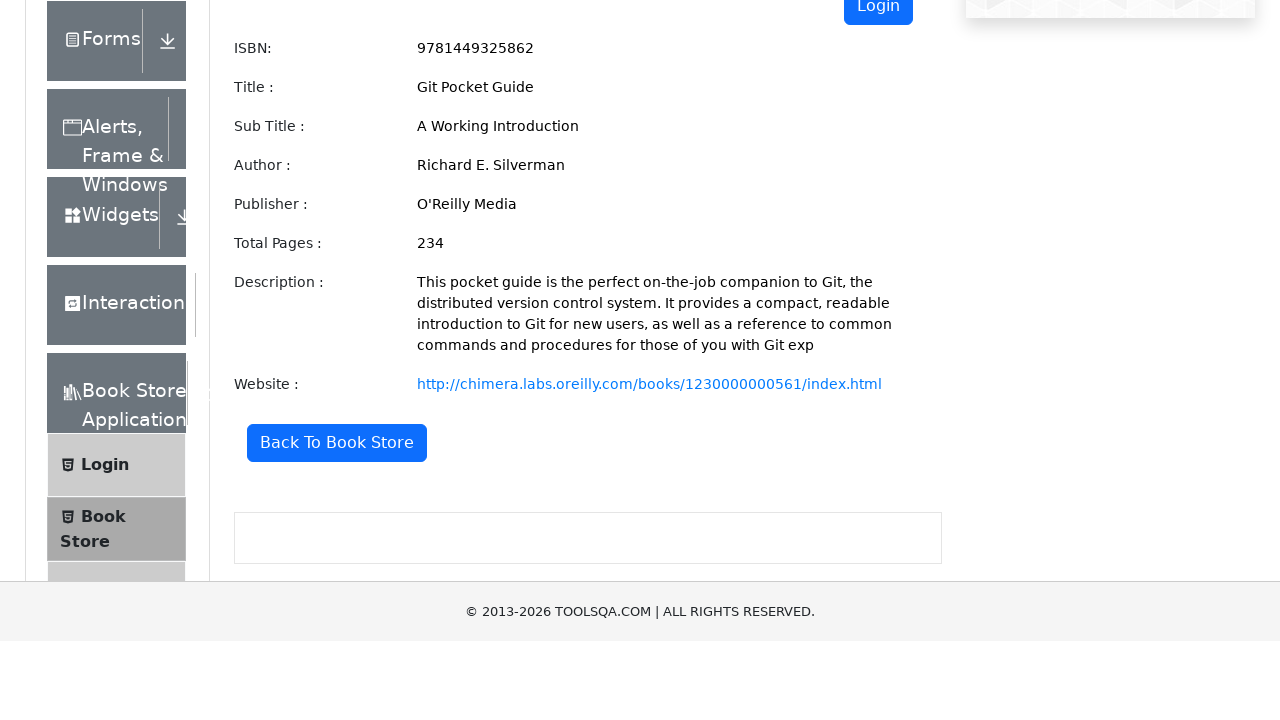

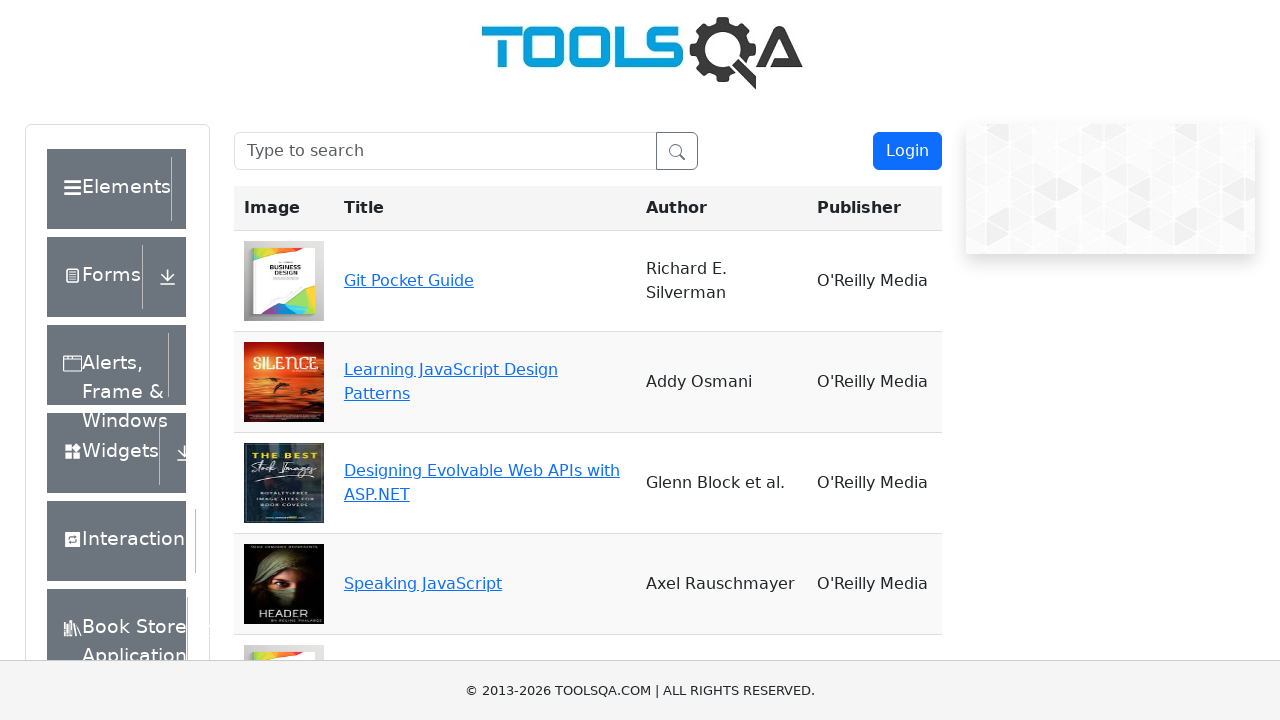